Tests JavaScript alert handling functionality by triggering three types of alerts (basic alert, confirm dialog, and prompt dialog), accepting them, and entering text in the prompt dialog.

Starting URL: https://the-internet.herokuapp.com/javascript_alerts

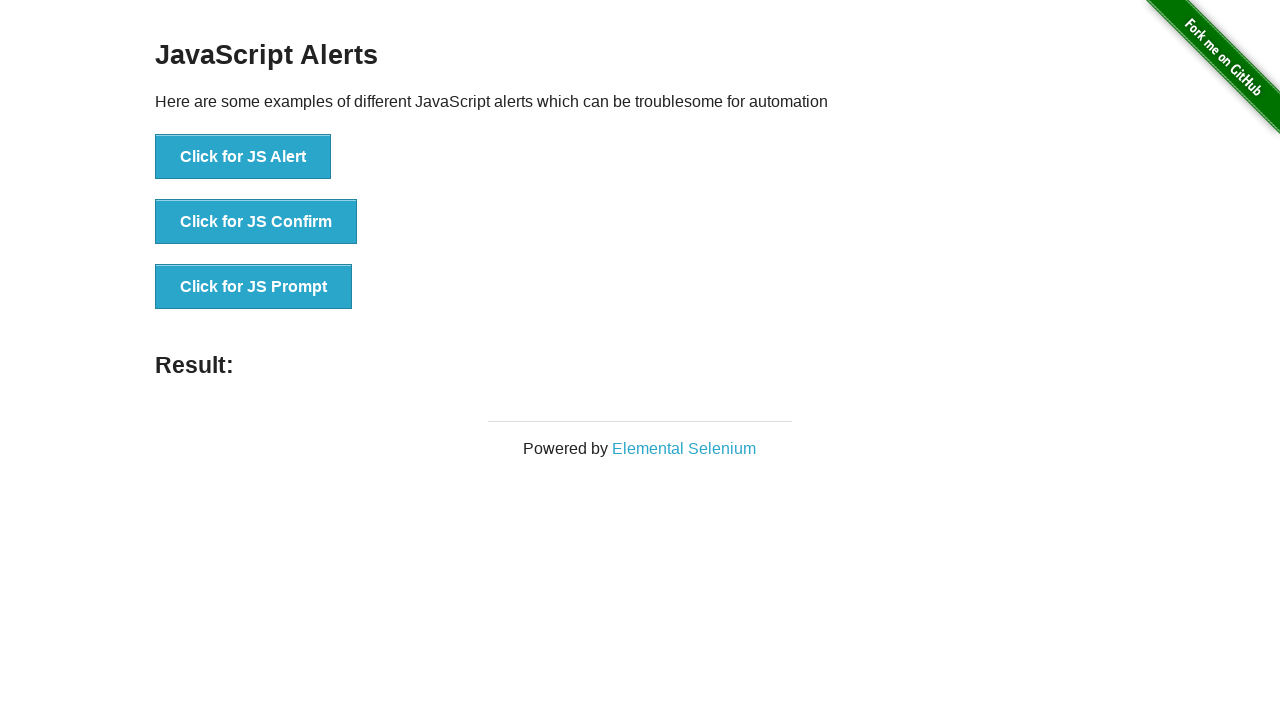

Clicked button to trigger JS Alert at (243, 157) on xpath=//button[text()= 'Click for JS Alert']
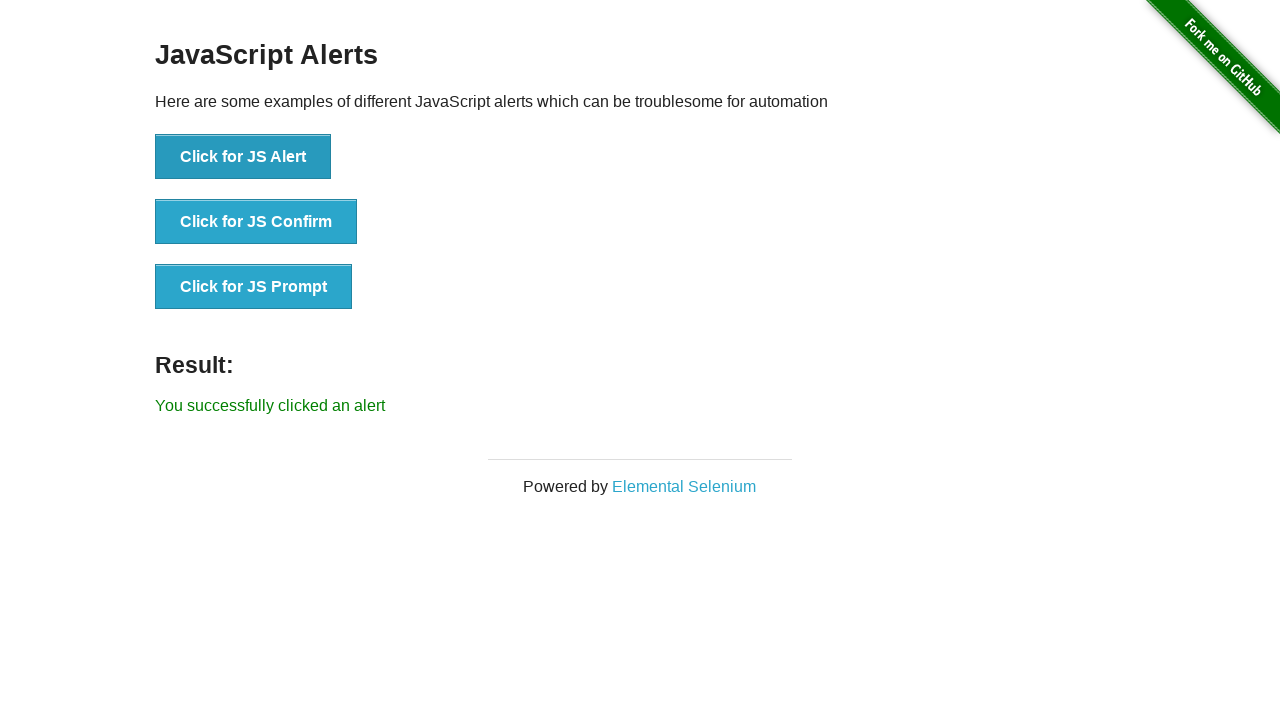

Set up dialog handler to accept alert
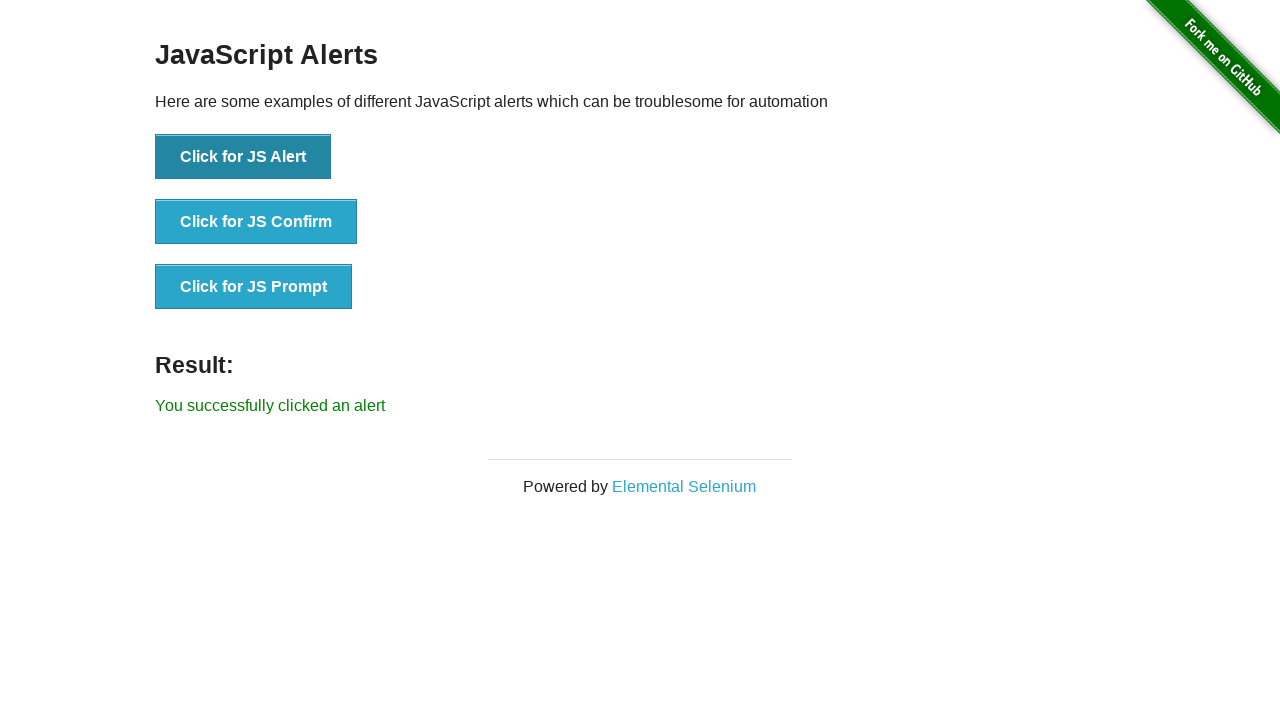

Alert was accepted and result displayed
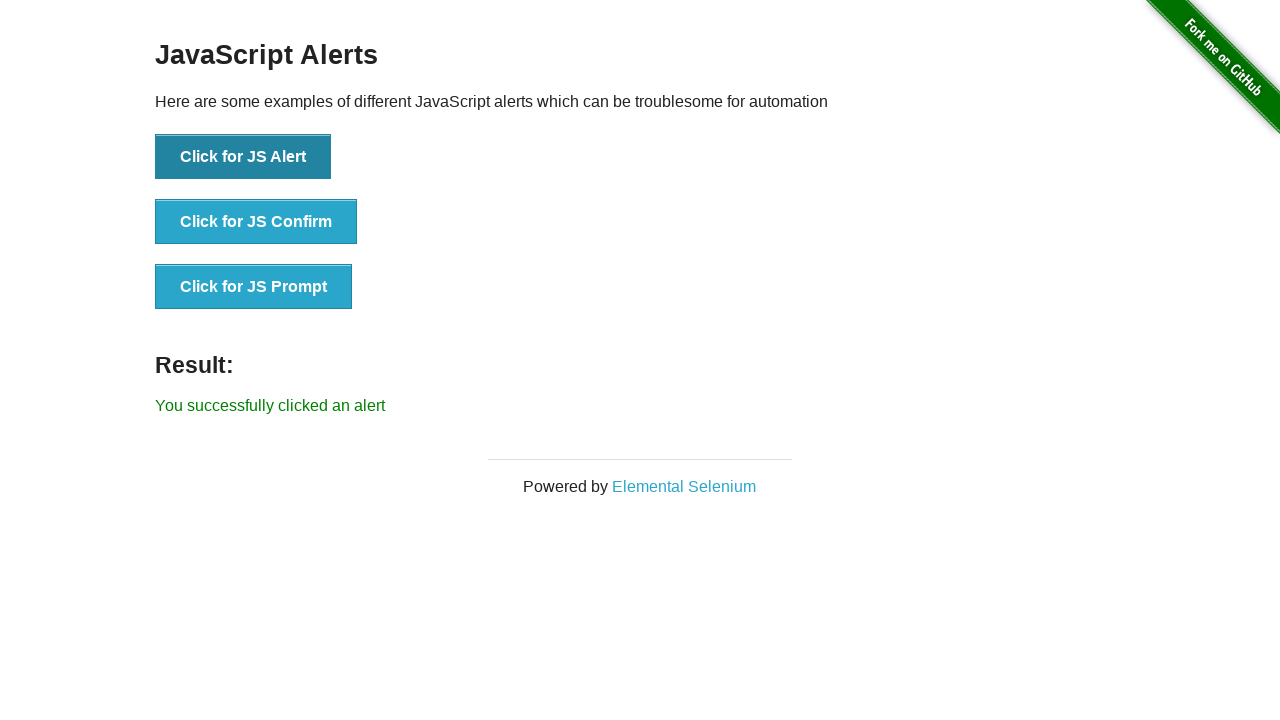

Clicked button to trigger JS Confirm dialog at (256, 222) on xpath=//button[text()= 'Click for JS Confirm']
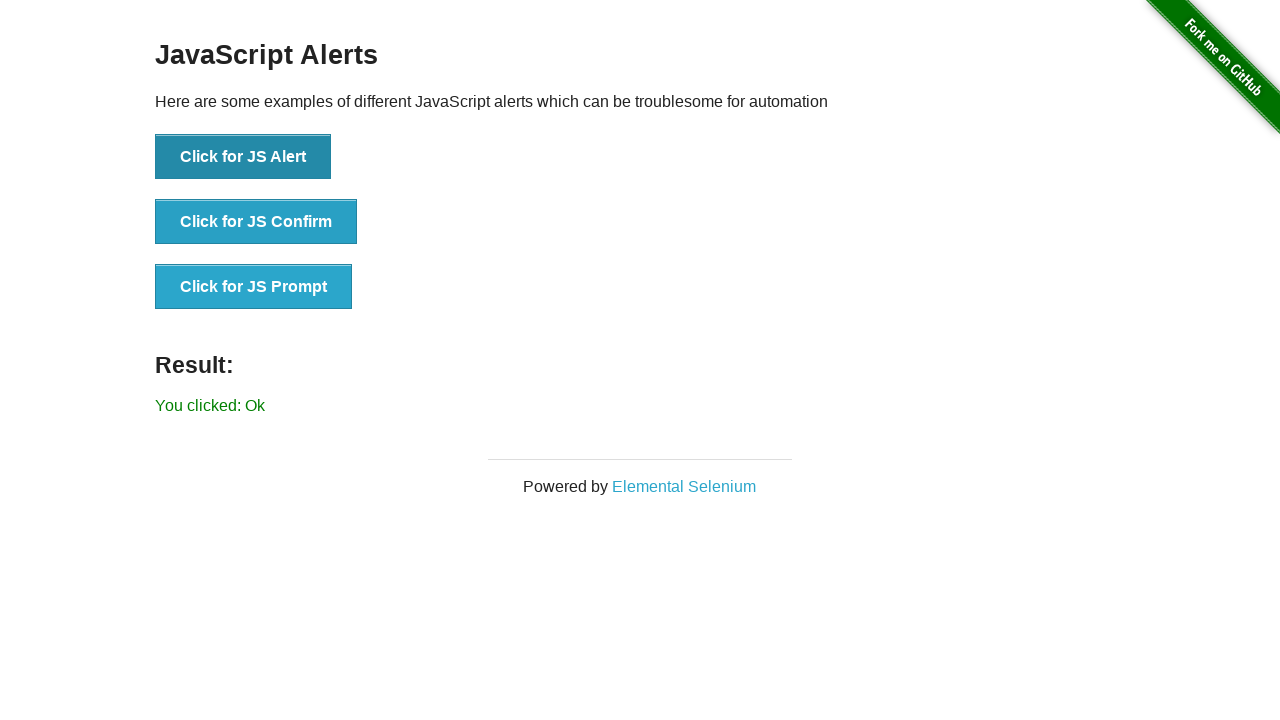

Confirm dialog was accepted and result updated
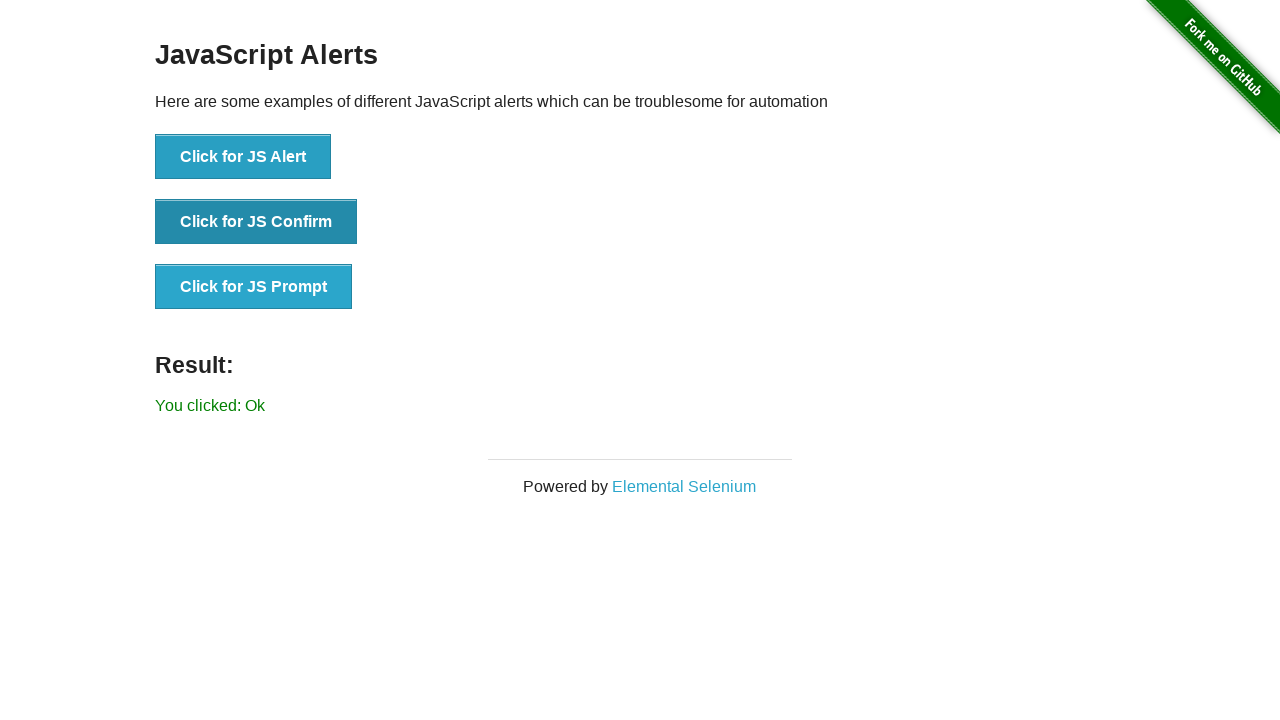

Set up dialog handler to accept prompt with text 'My name is TestUser'
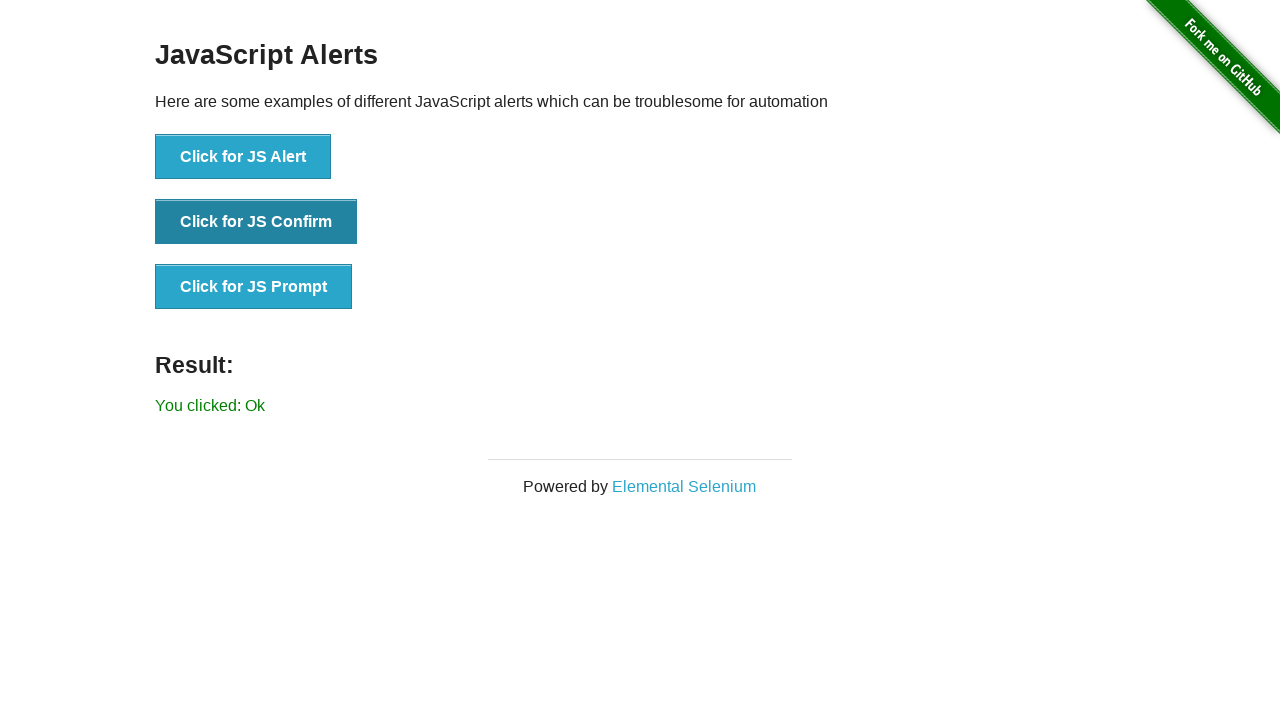

Clicked button to trigger JS Prompt dialog at (254, 287) on xpath=//button[text()= 'Click for JS Prompt']
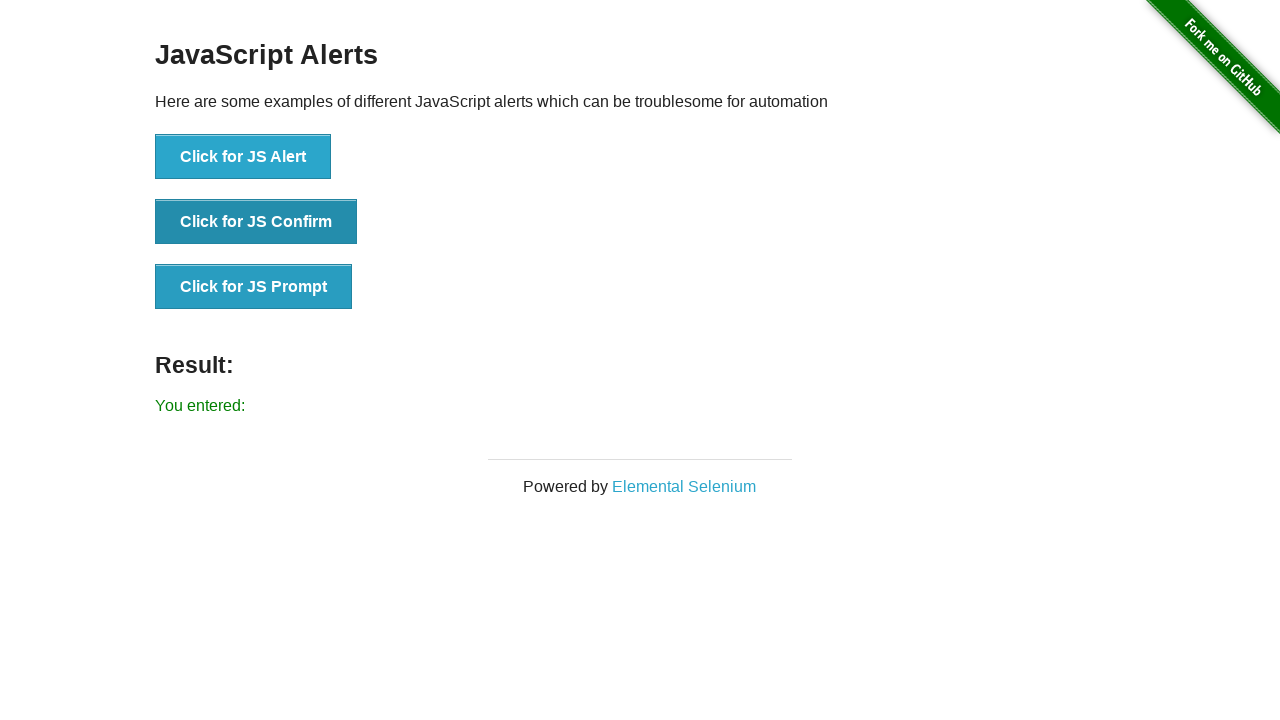

Prompt dialog was accepted with text and result displayed
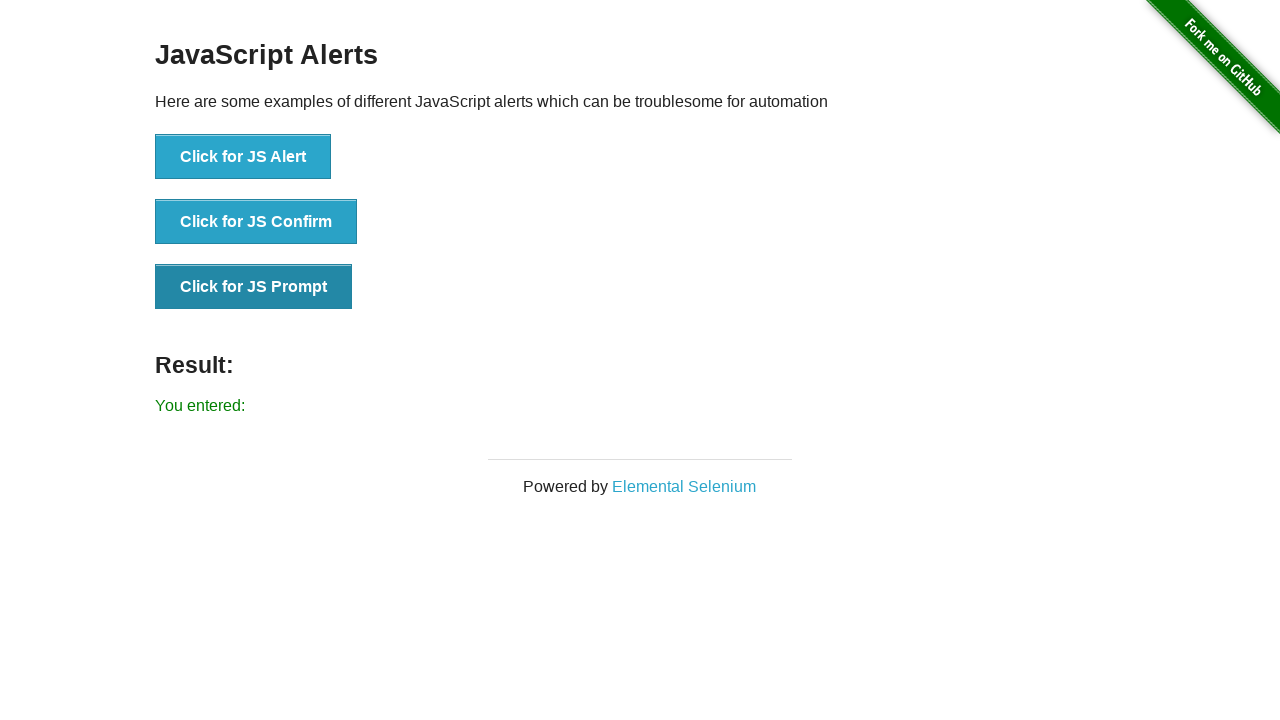

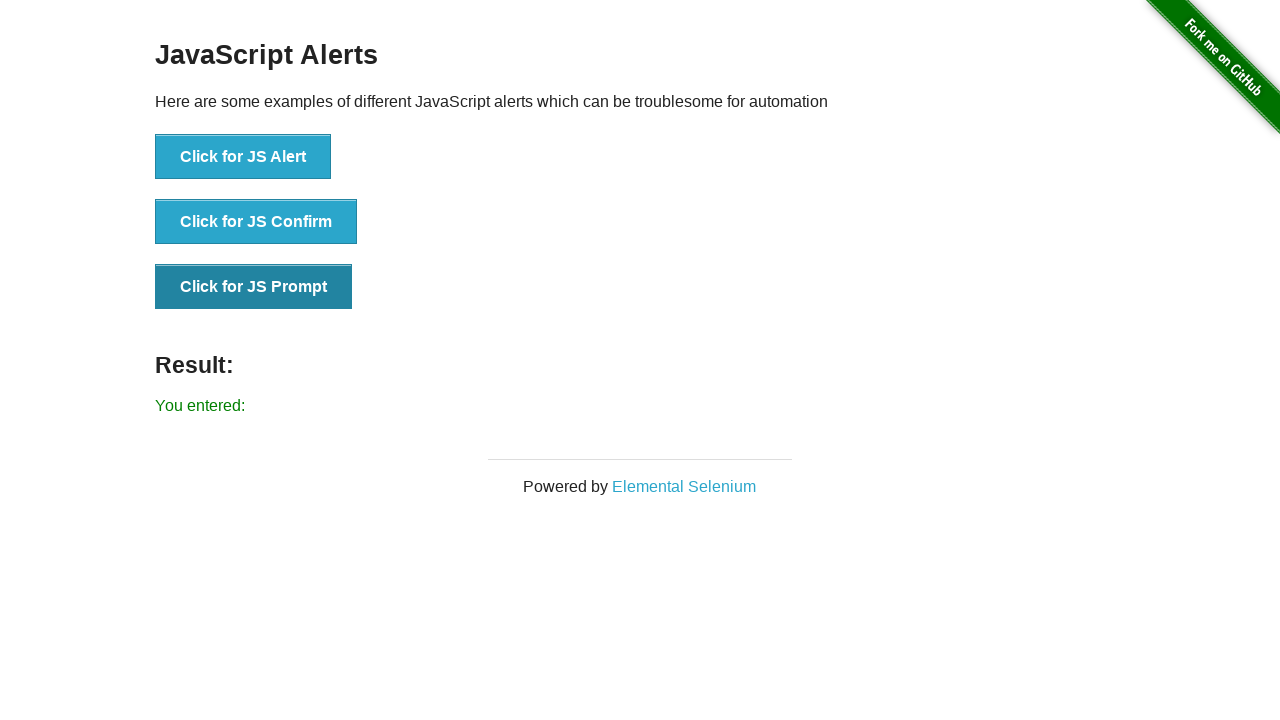